Finds a link by calculated text (based on mathematical formula), clicks it to navigate to a registration form, then fills out the form with personal information (first name, last name, city, country) and submits it.

Starting URL: http://suninjuly.github.io/find_link_text

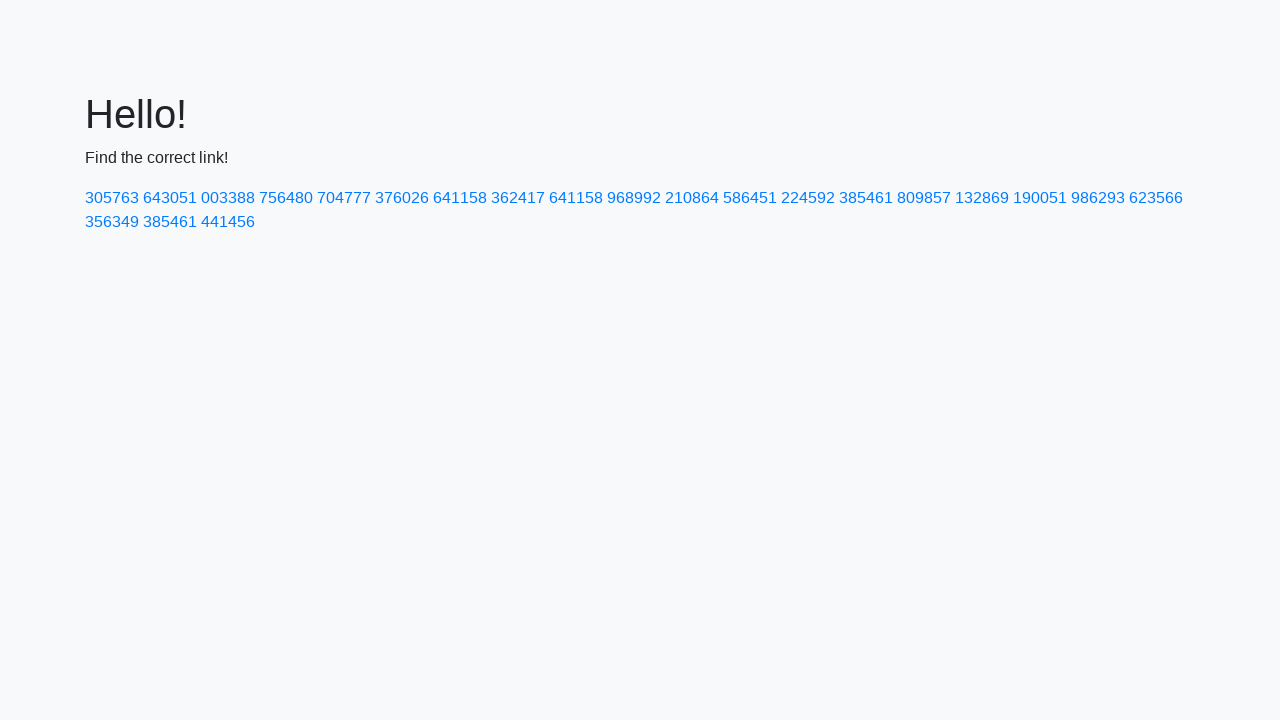

Clicked link with calculated text '224592' at (808, 198) on text=224592
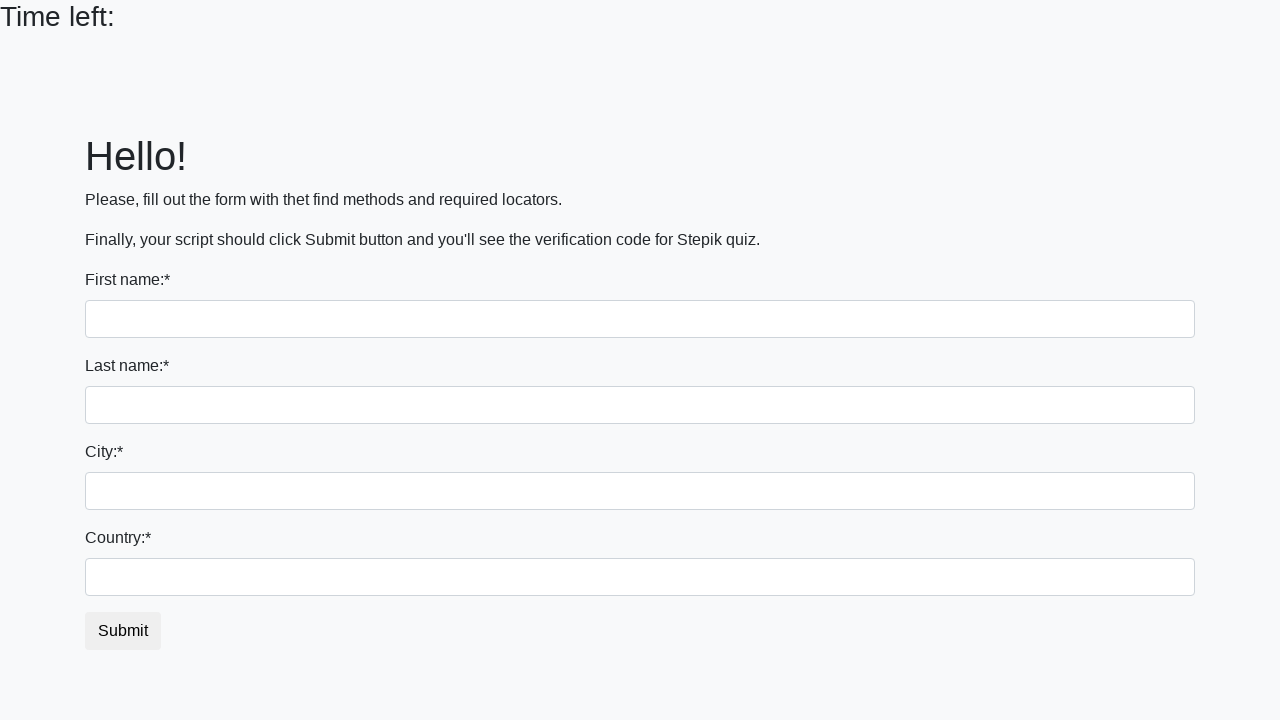

Form page loaded and input fields are available
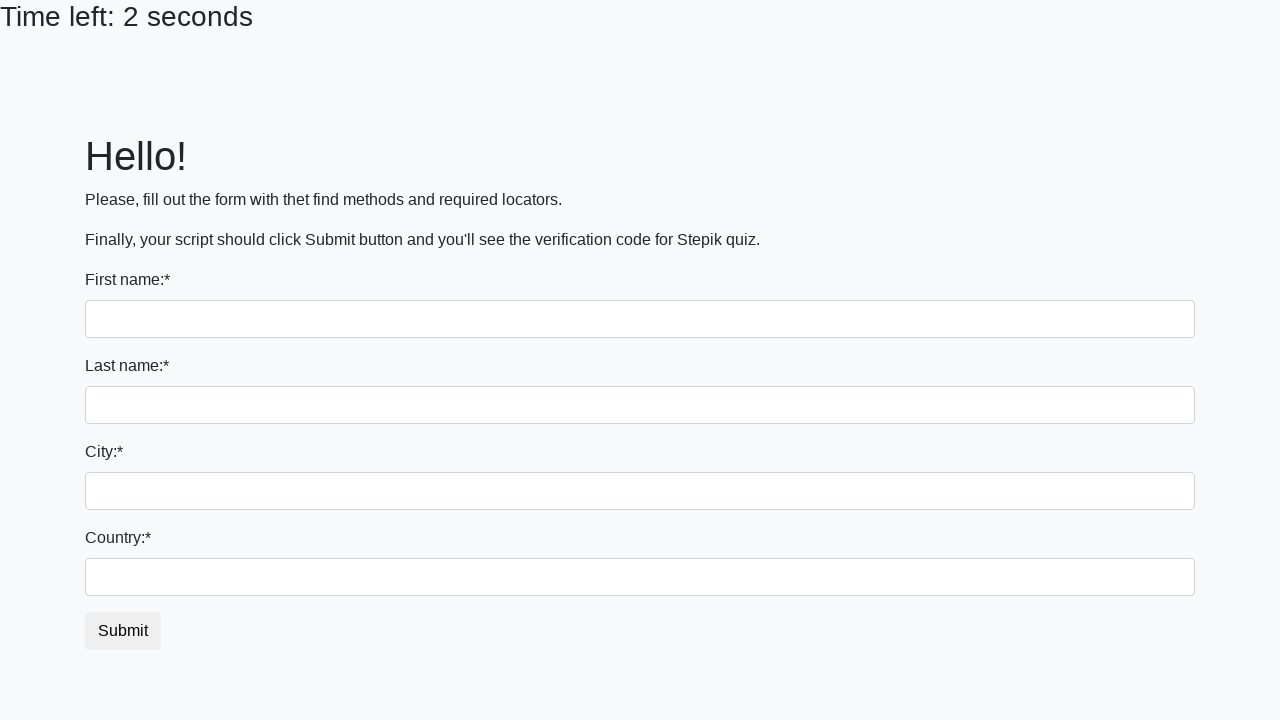

Filled first name field with 'Ivan' on input >> nth=0
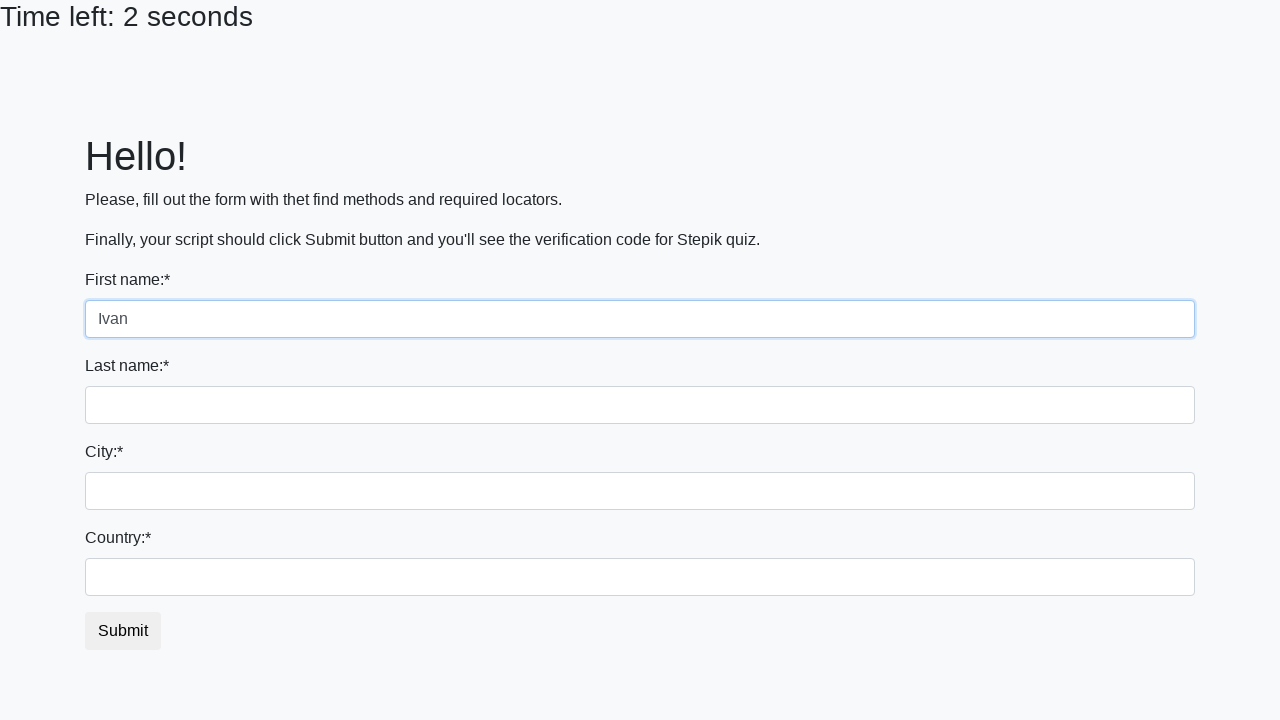

Filled last name field with 'Petrov' on input[name='last_name']
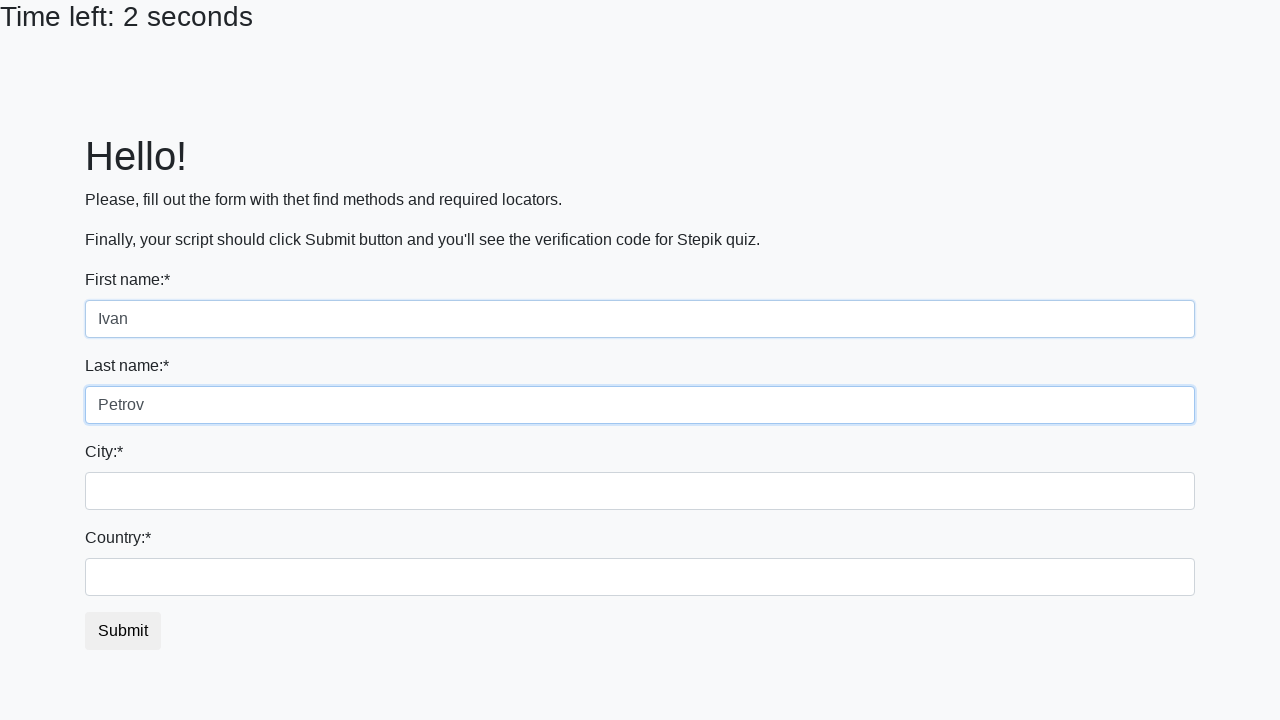

Filled city field with 'Smolensk' on .form-control.city
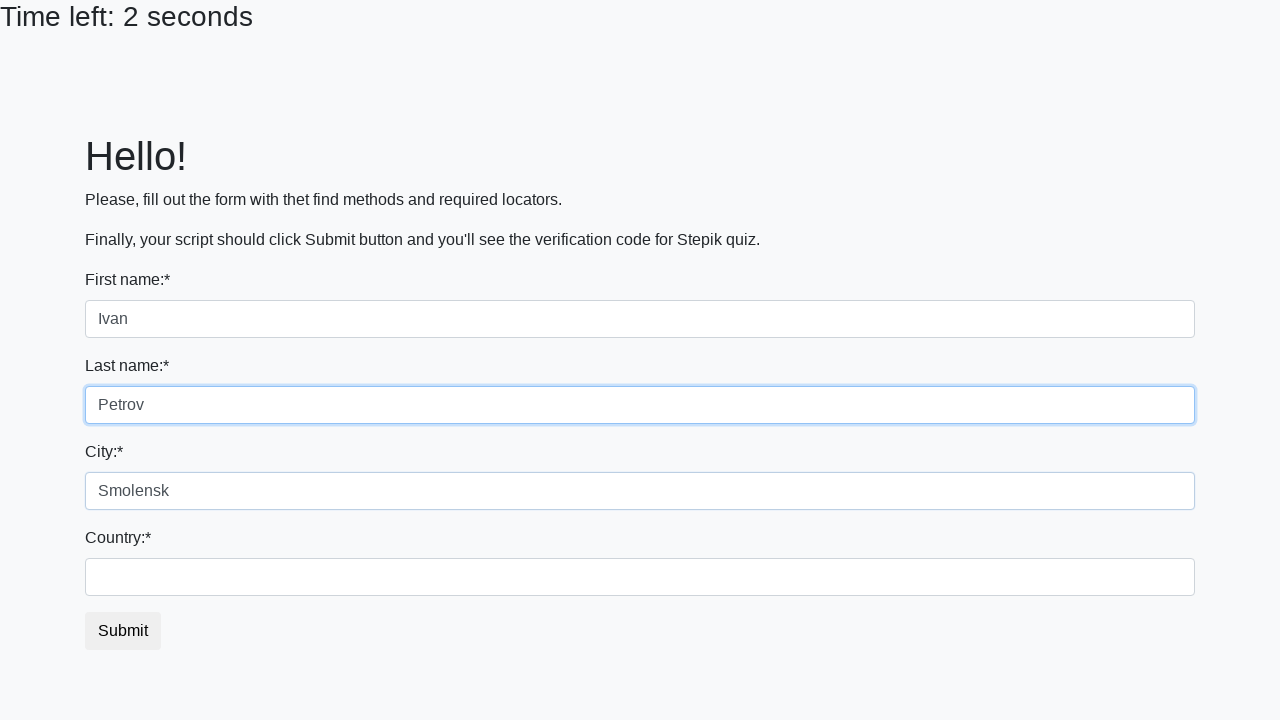

Filled country field with 'Russia' on #country
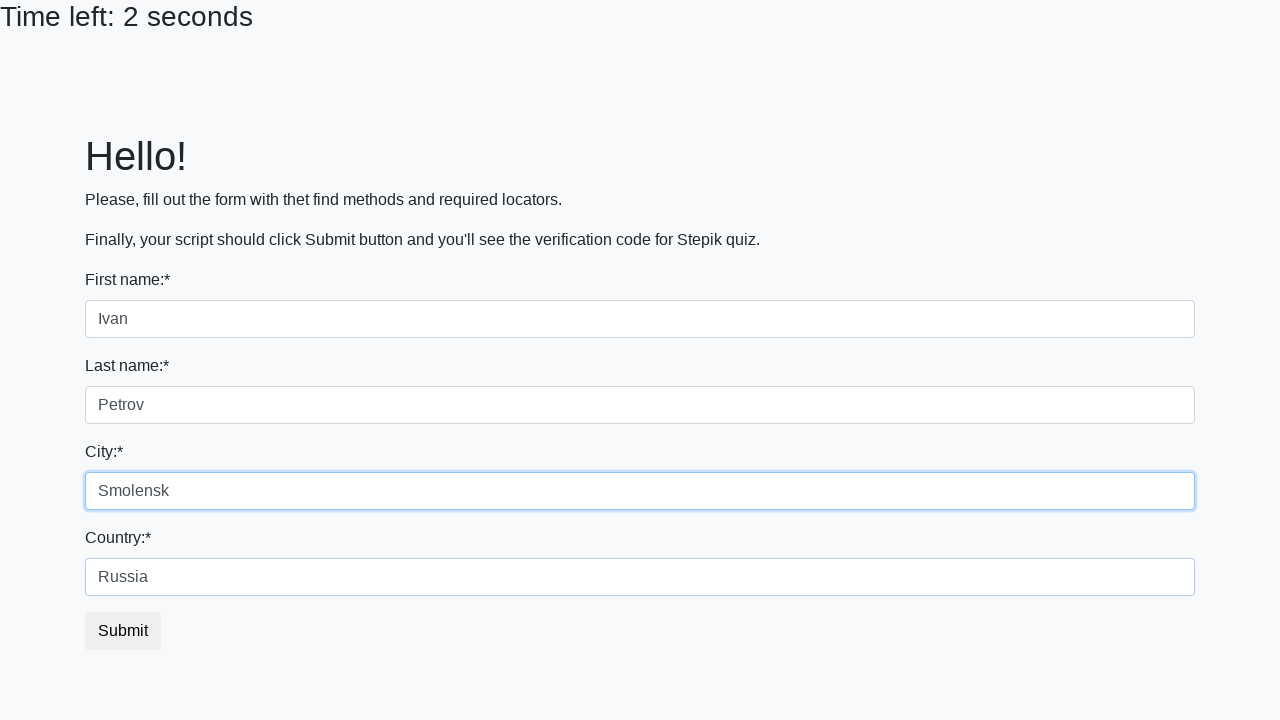

Clicked submit button to complete registration form at (123, 631) on button.btn
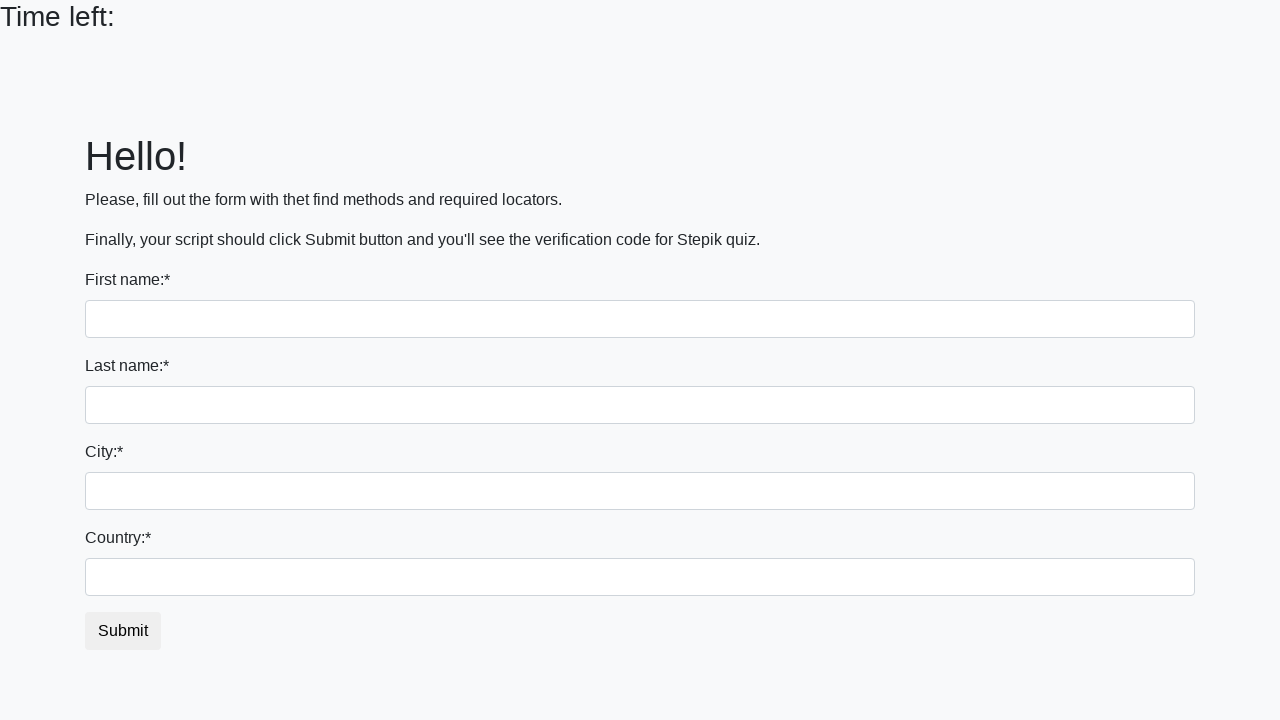

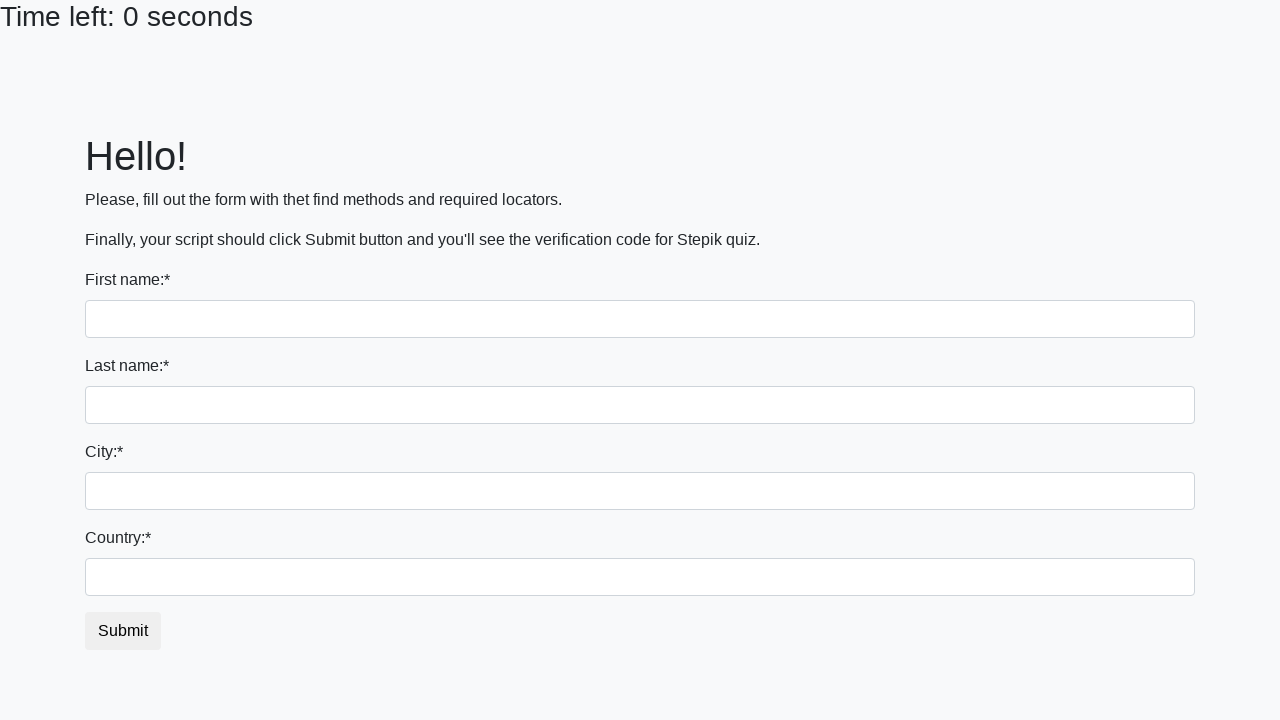